Tests that clicking the Due column header sorts the table data in ascending order by verifying the Due values are in sorted order

Starting URL: http://the-internet.herokuapp.com/tables

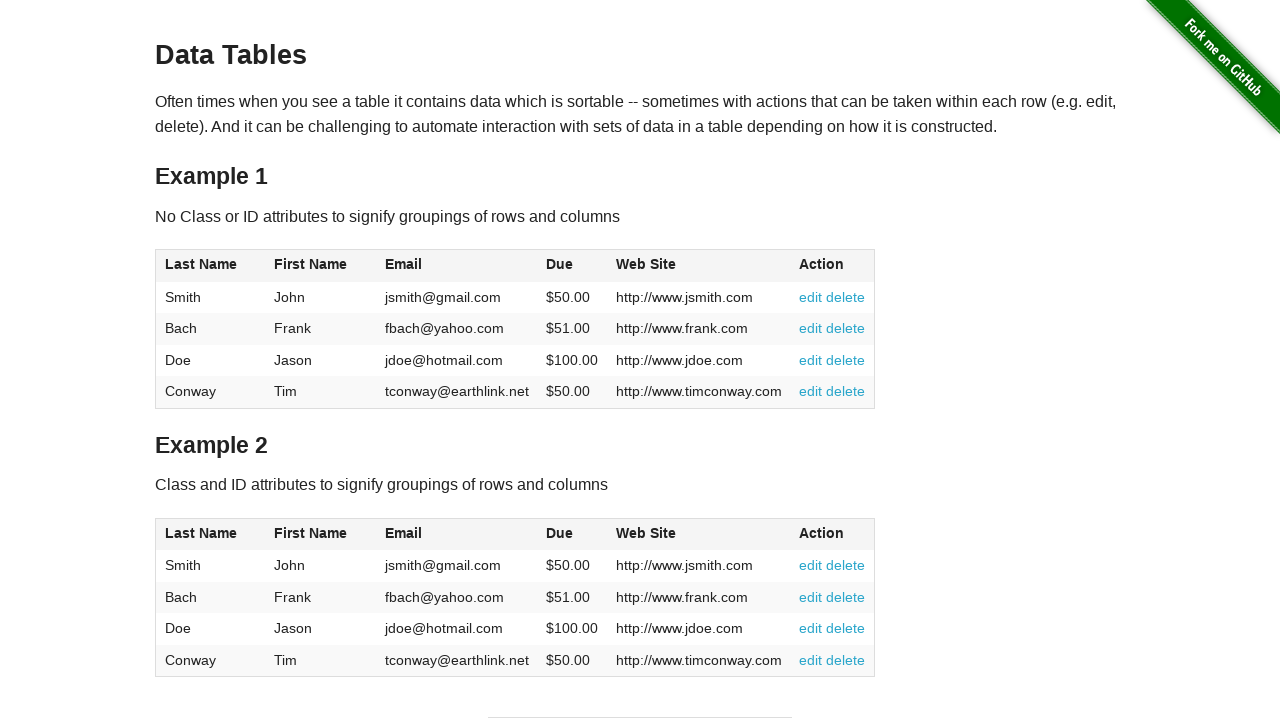

Clicked Due column header to sort table ascending at (572, 266) on #table1 thead tr th:nth-of-type(4)
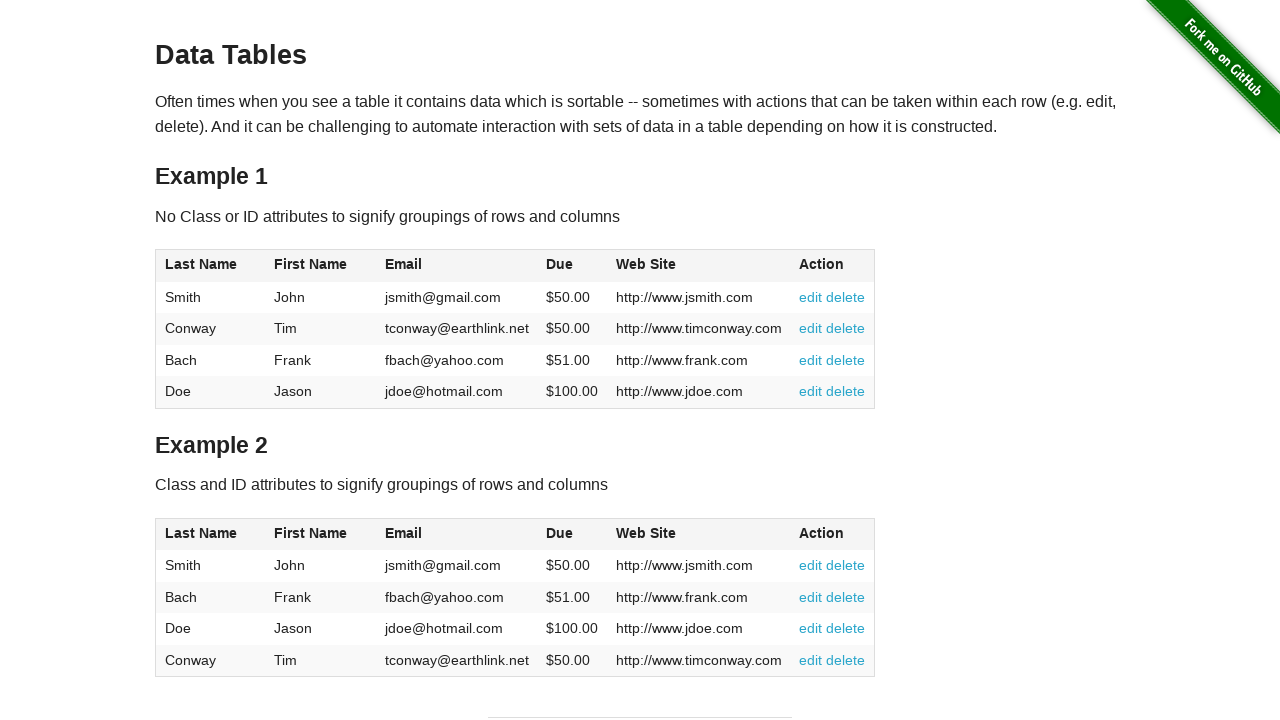

Table sorted and Due column data loaded
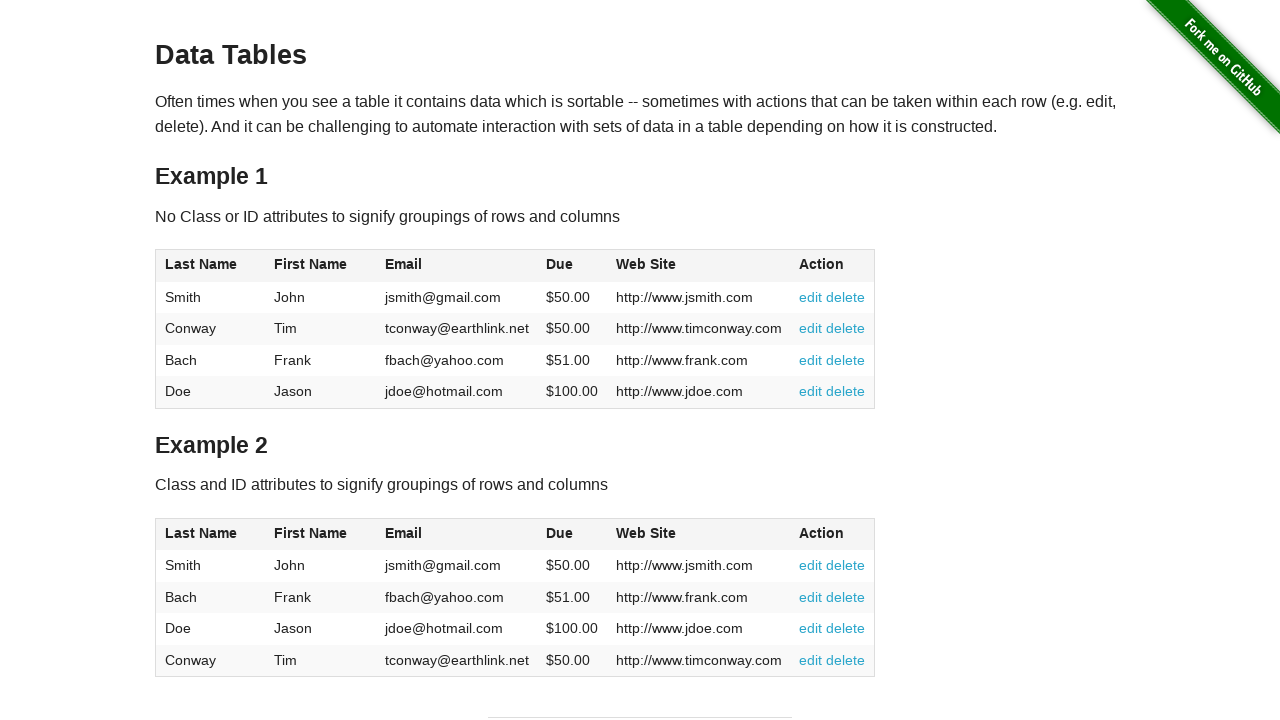

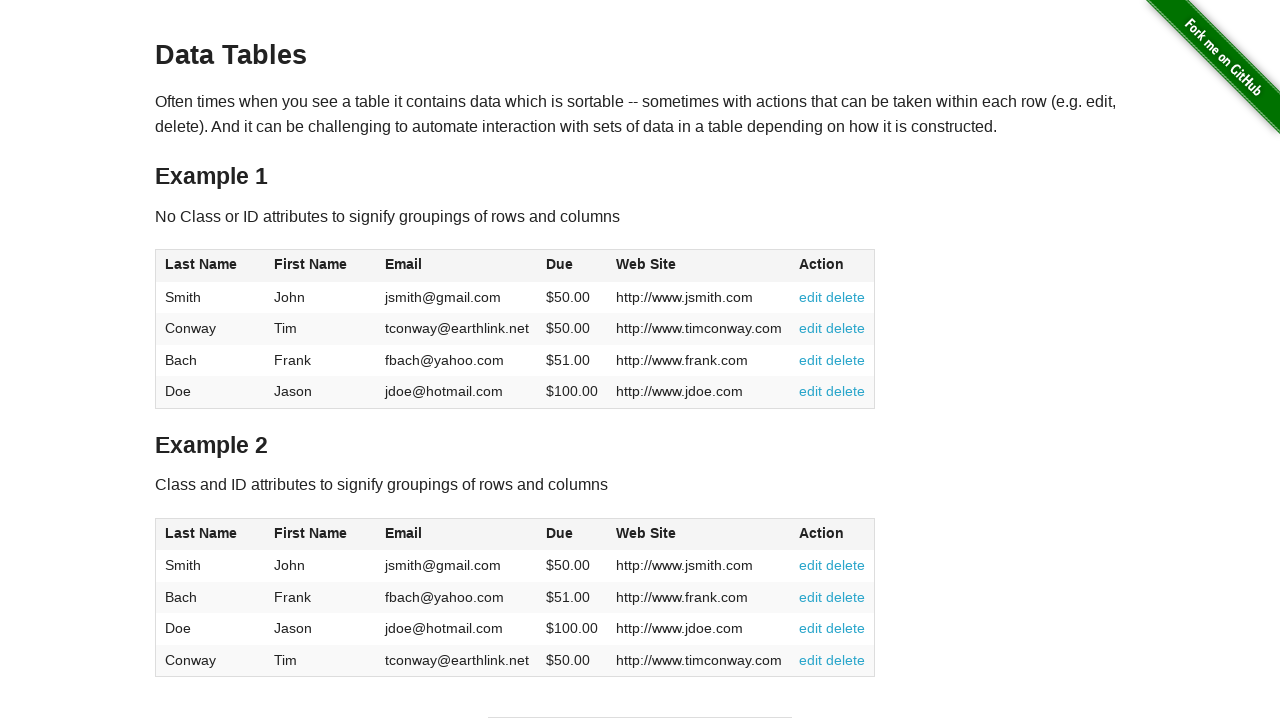